Tests various UI elements on an automation practice page including radio buttons, alerts, dropdowns, autocomplete, frames, and tables

Starting URL: https://rahulshettyacademy.com/AutomationPractice/

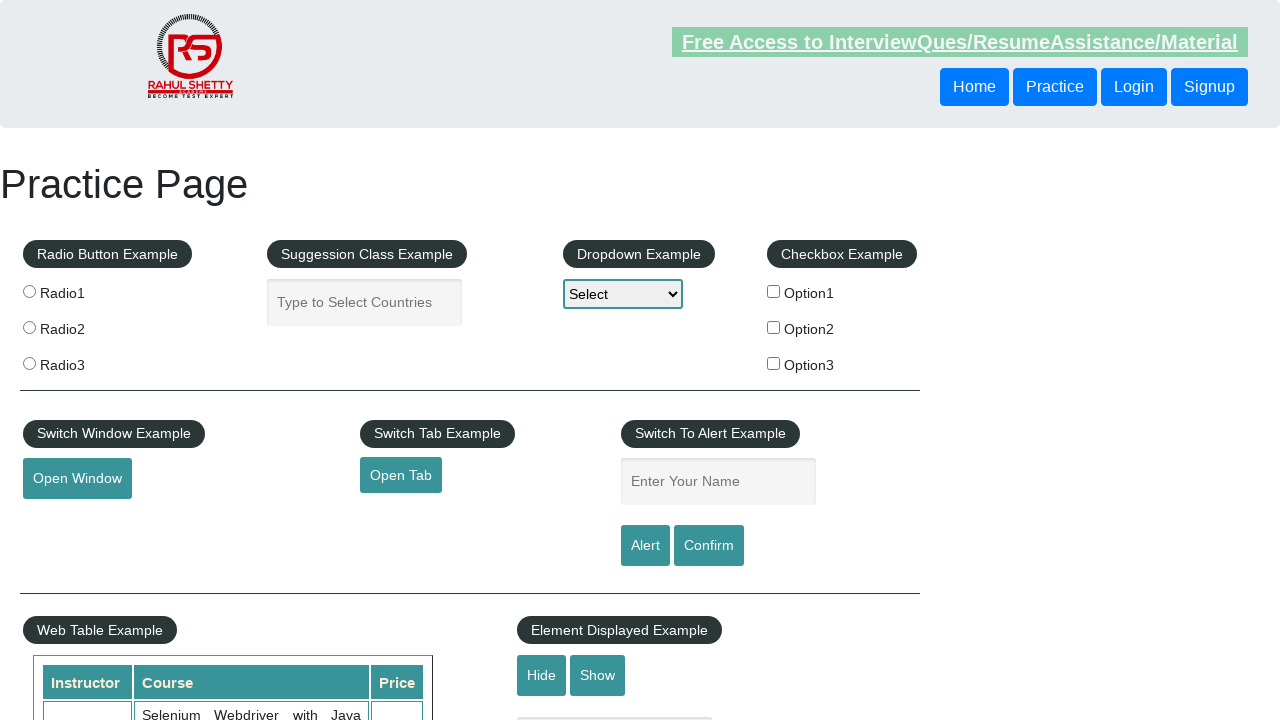

Clicked radio button with value 'radio1' at (29, 291) on xpath=//input[@value='radio1']
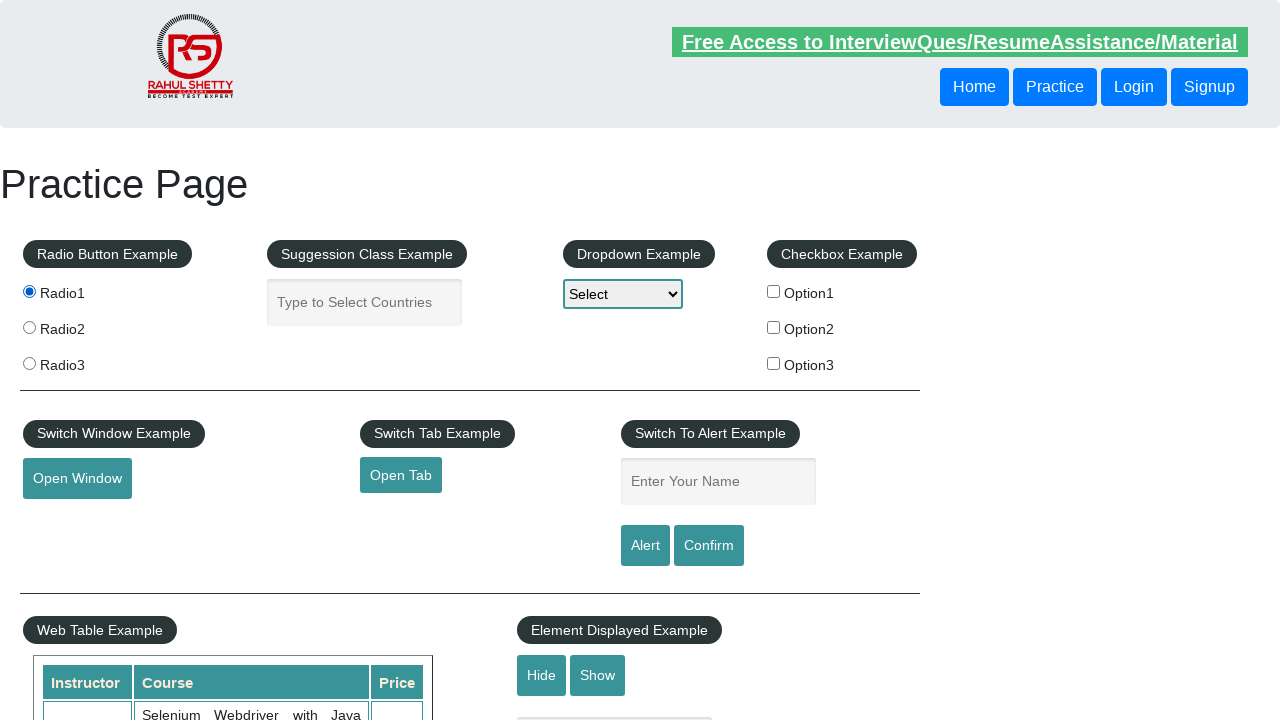

Filled name field with 'Elavarasan' on #name
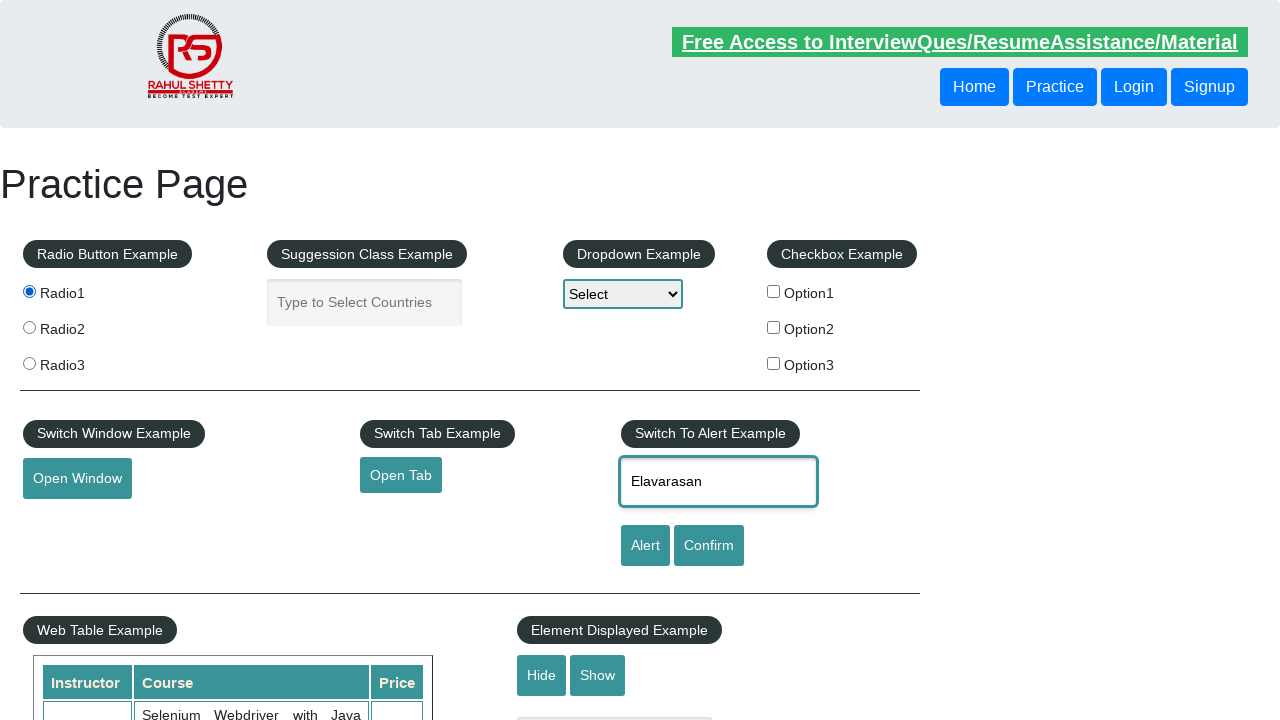

Set up dialog handler to accept alerts
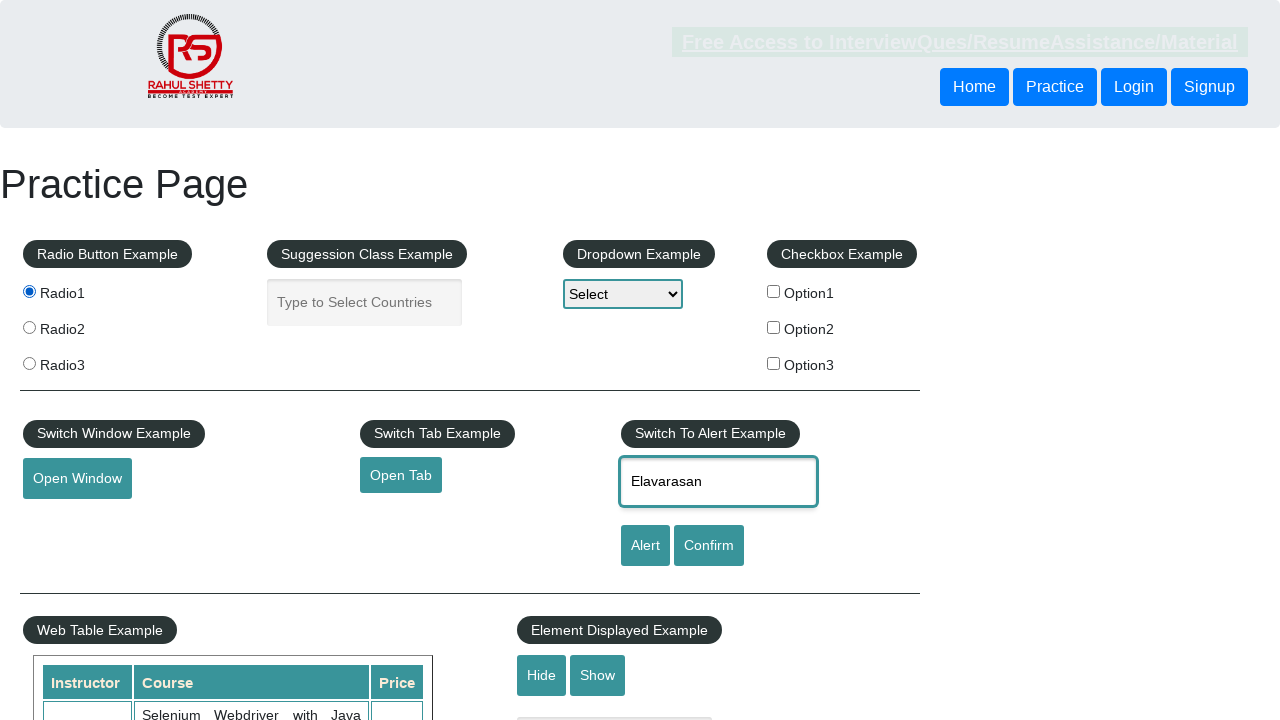

Clicked alert button and accepted the alert at (645, 546) on #alertbtn
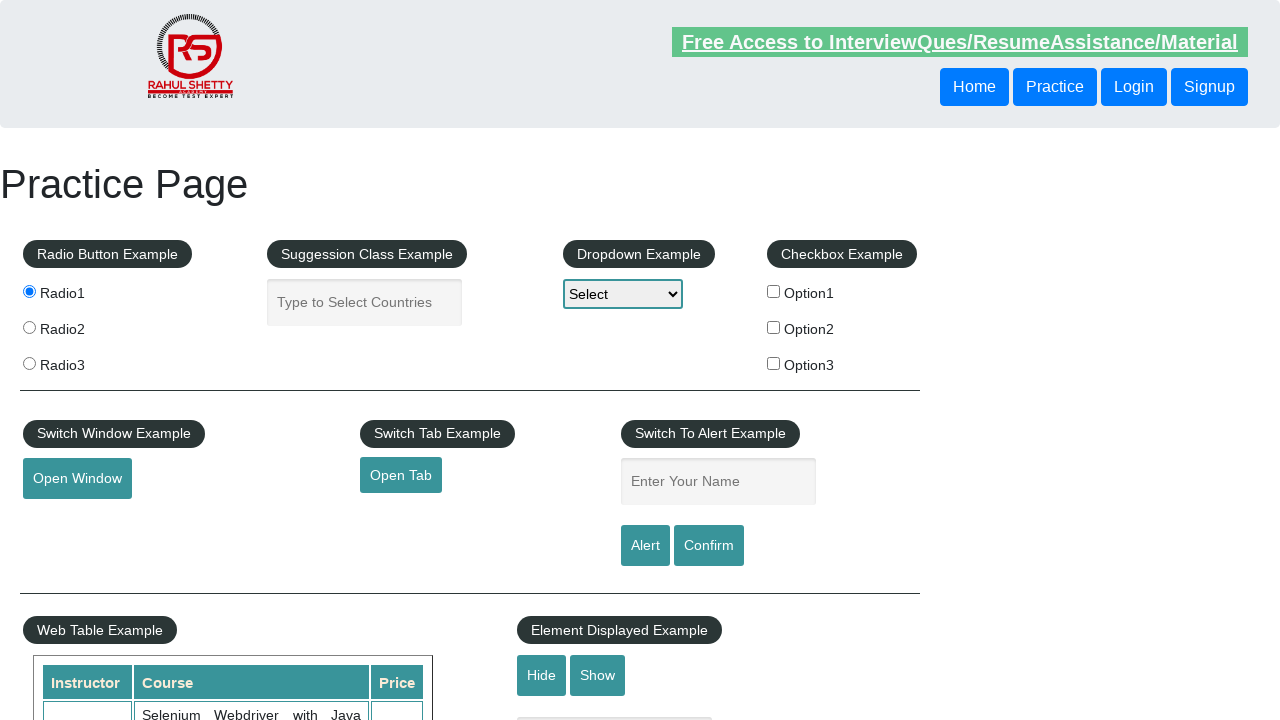

Hovered over mouse hover element at (83, 361) on #mousehover
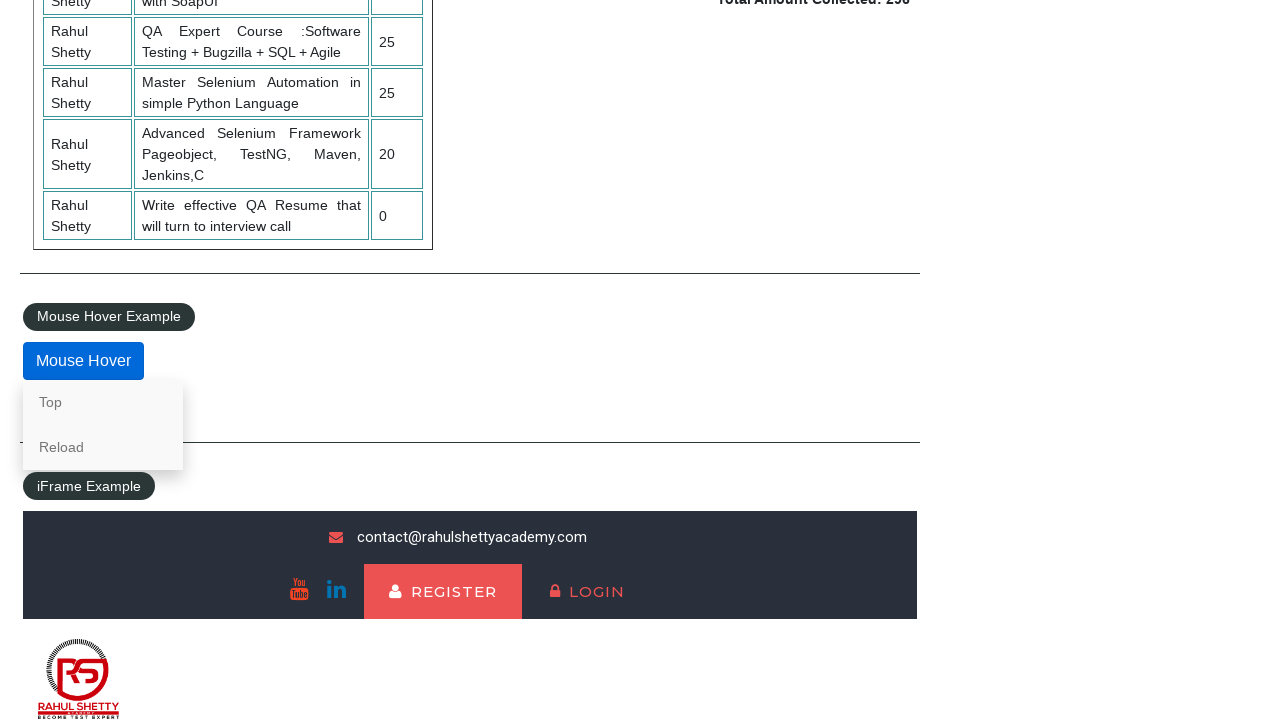

Clicked 'Top' link from hover menu at (103, 402) on xpath=//a[text()='Top']
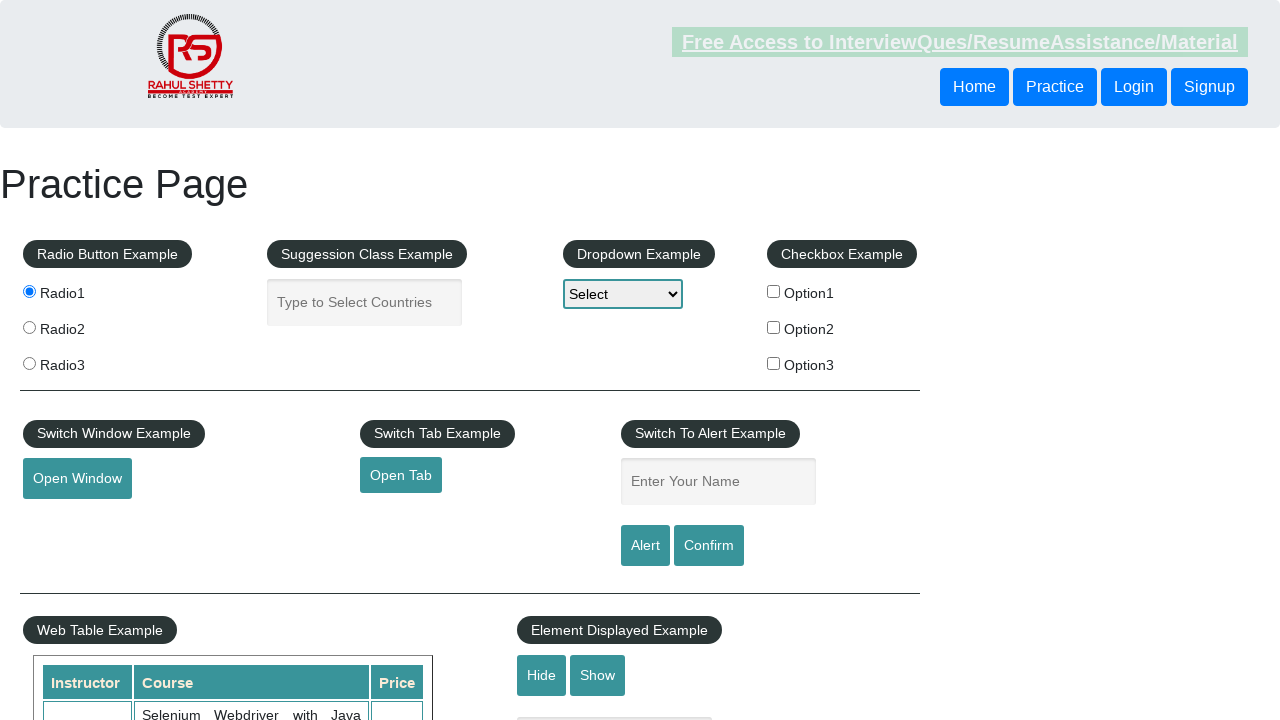

Selected 'option1' from dropdown on #dropdown-class-example
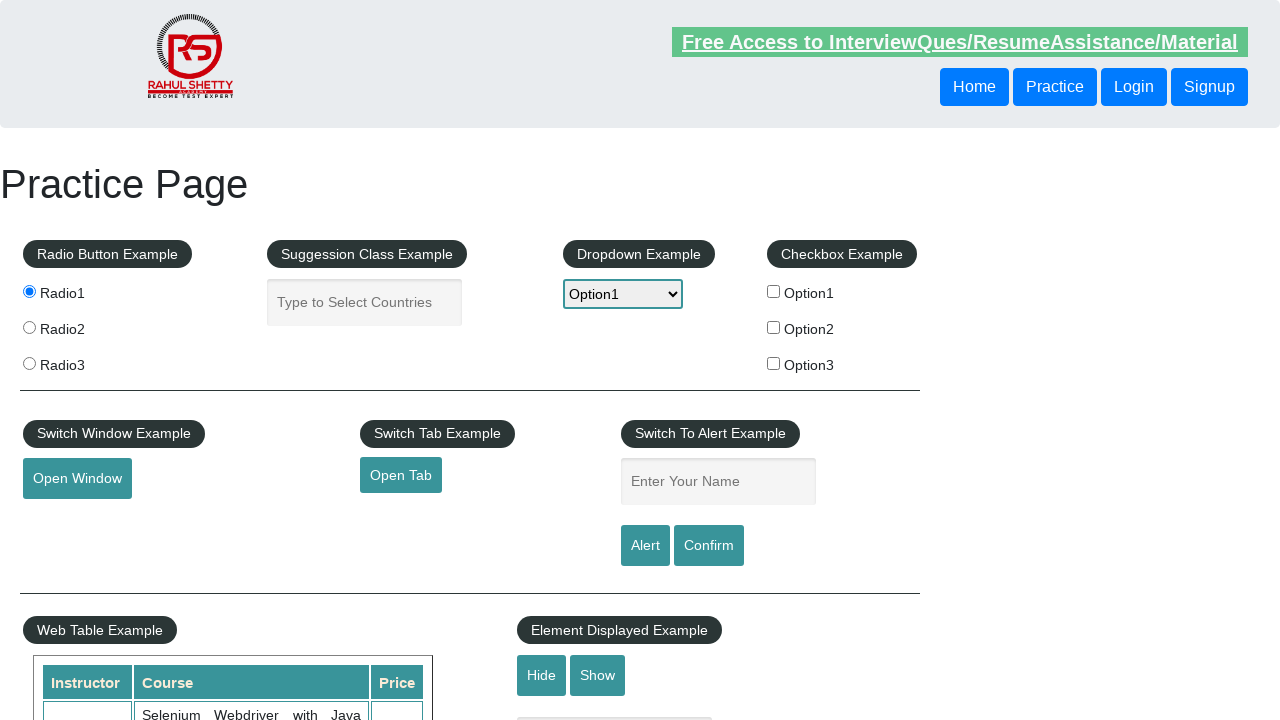

Typed 'India' in autocomplete field on //input[@placeholder='Type to Select Countries']
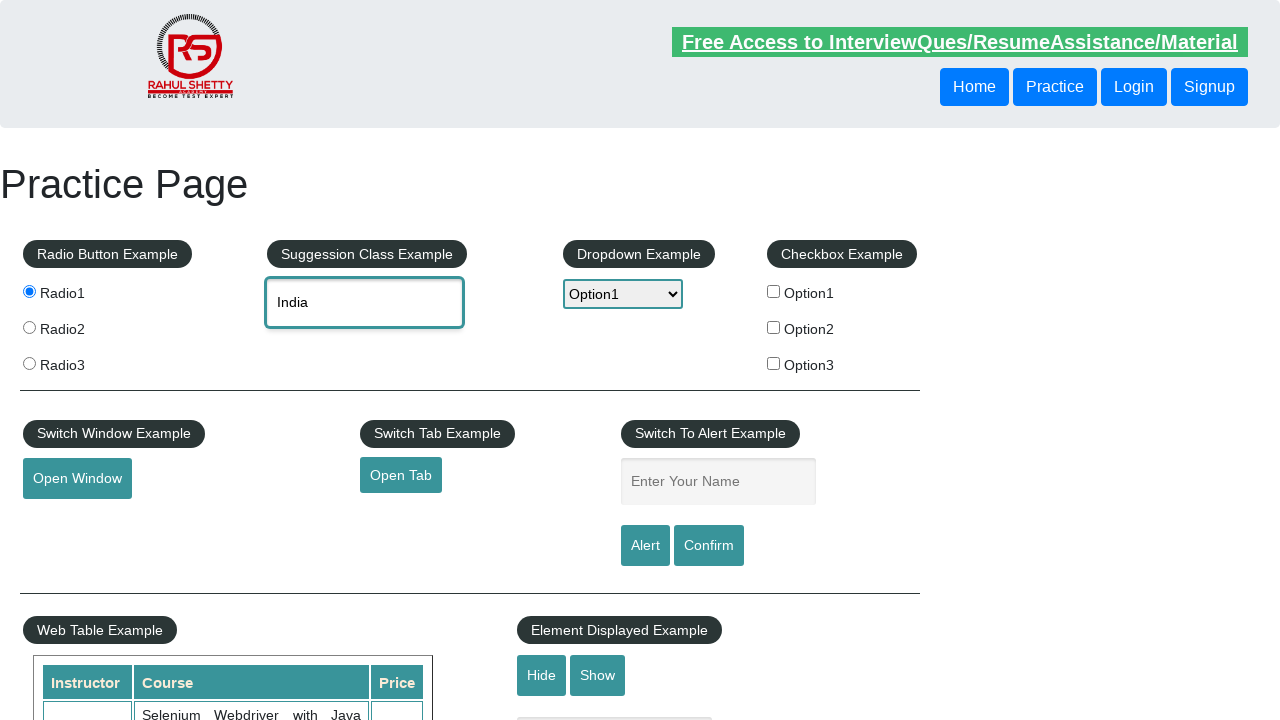

Selected 'India' from autocomplete suggestions at (382, 372) on xpath=//*[text()='India']
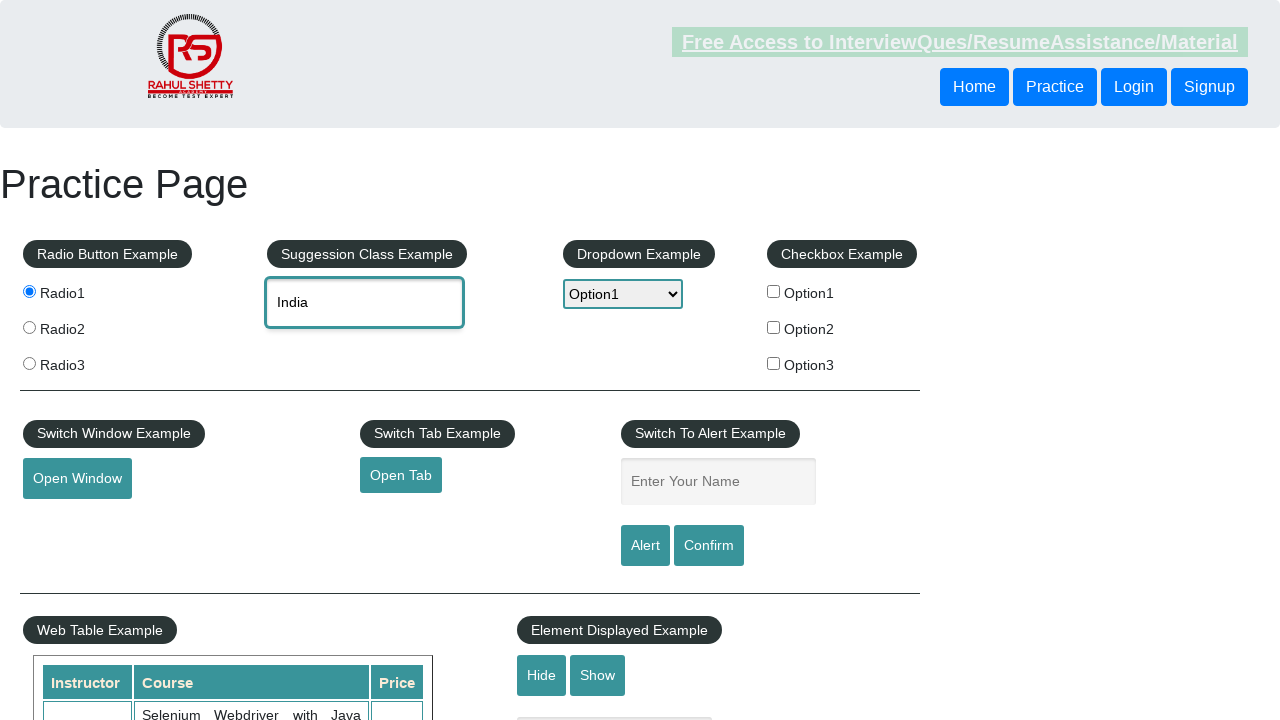

Clicked button to open new window at (77, 479) on #openwindow
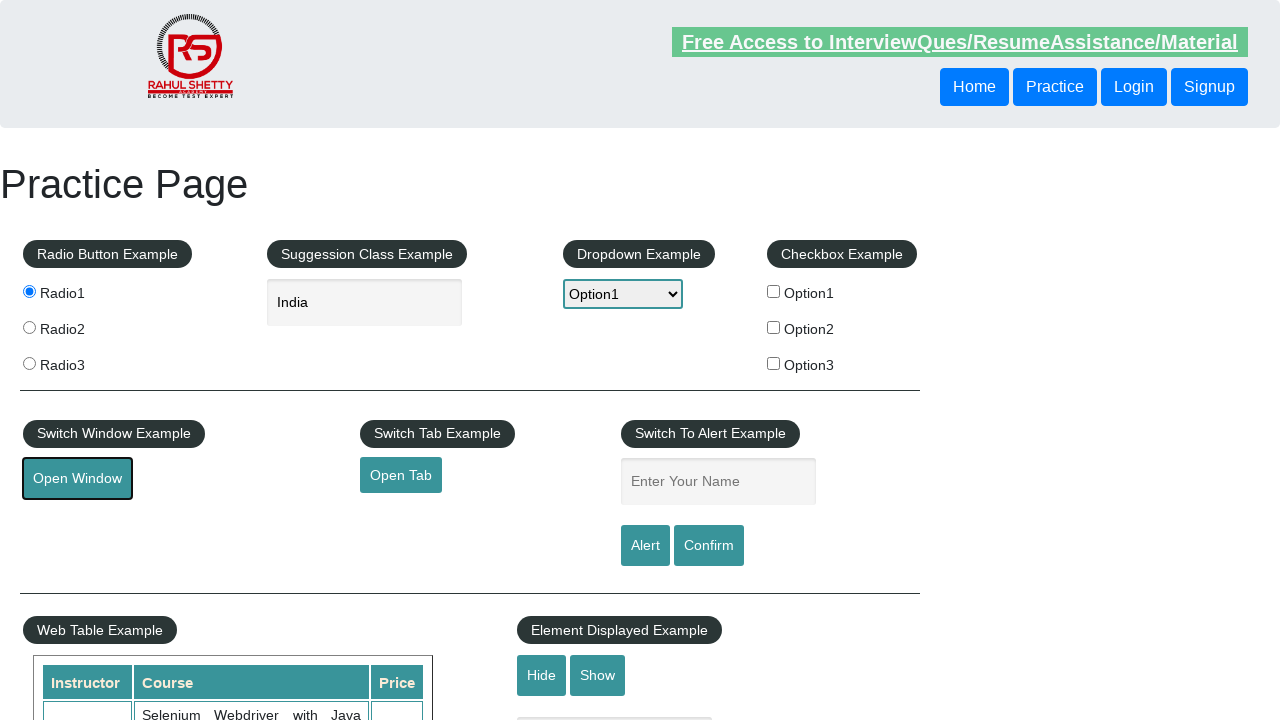

Captured popup window
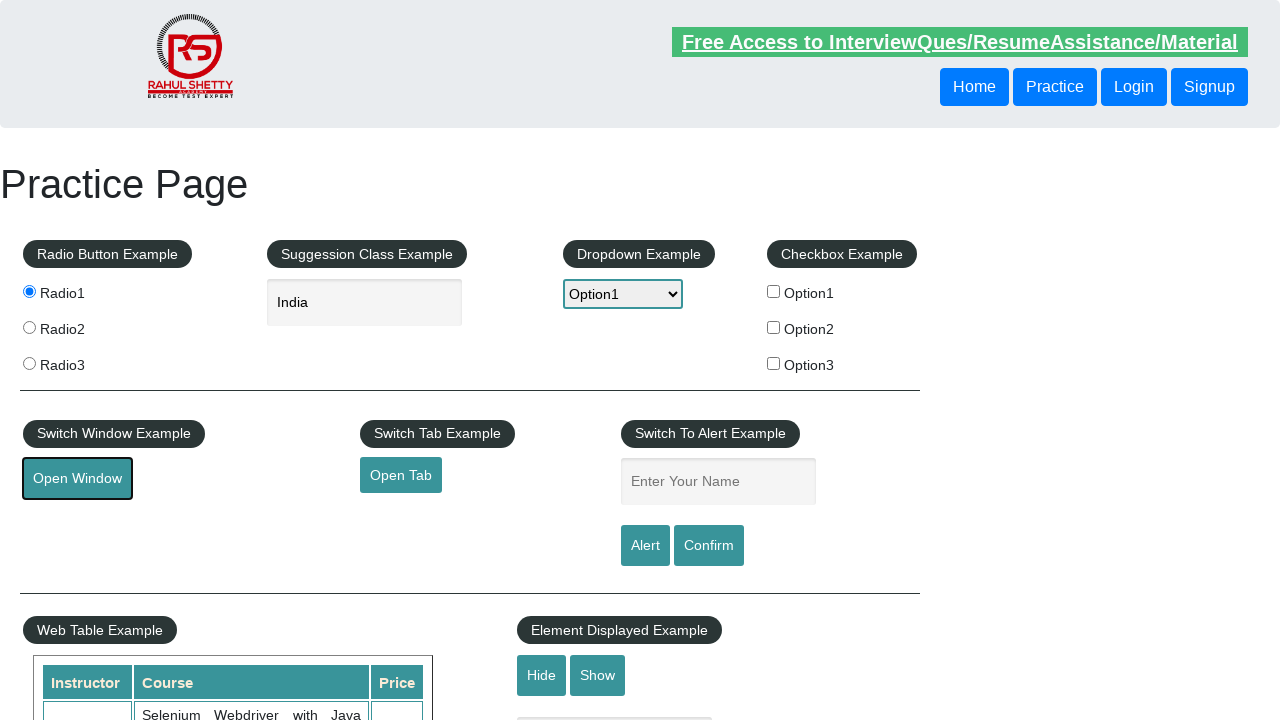

Closed popup window
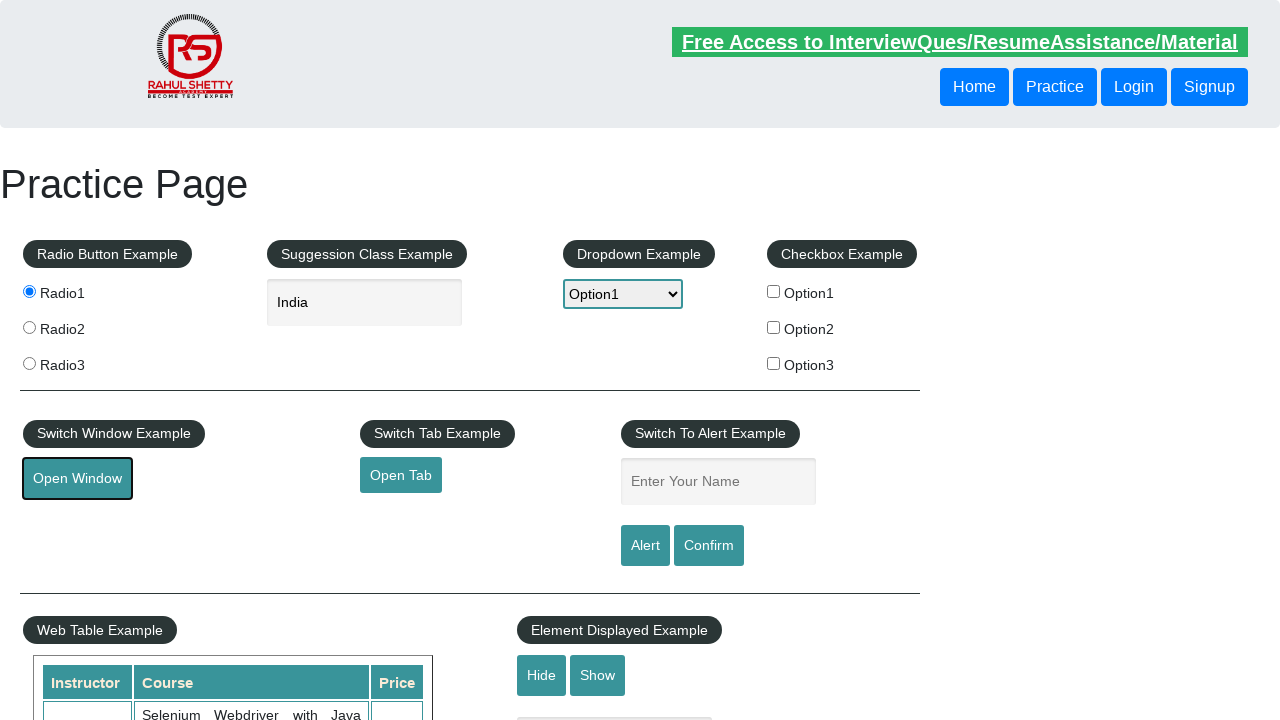

Located iframe element with id 'courses-iframe'
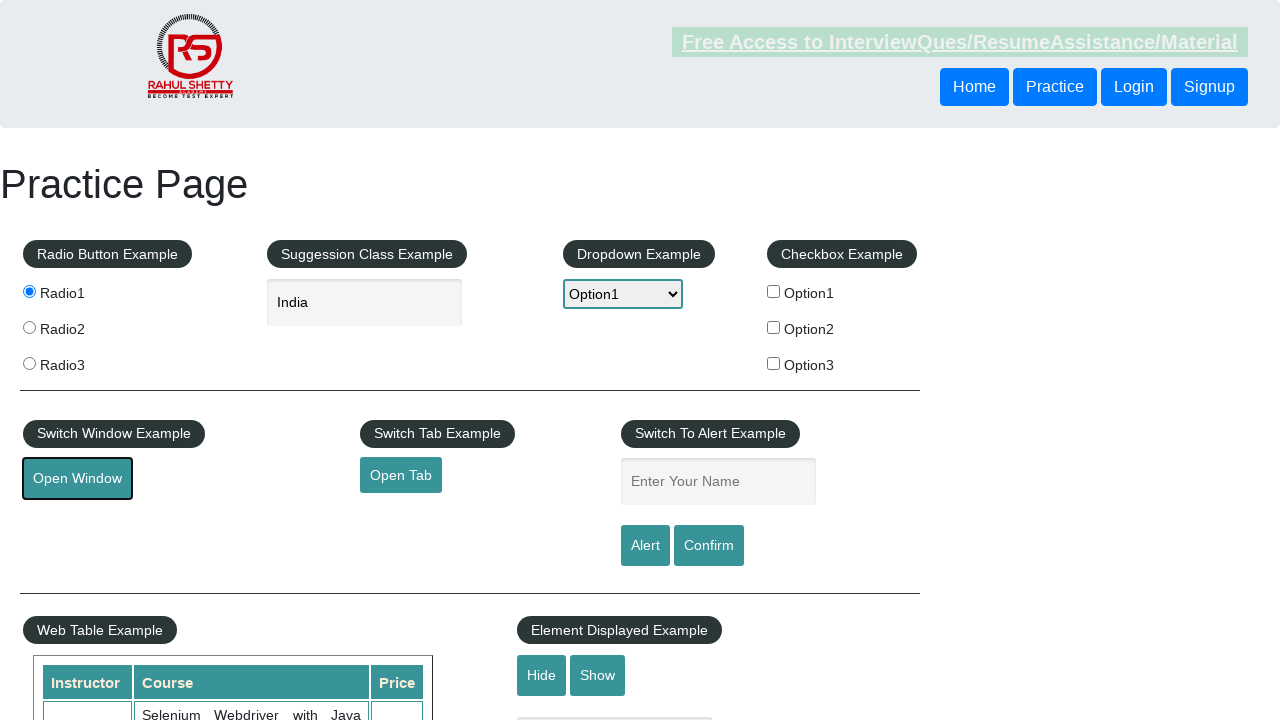

Retrieved text content from first link in iframe
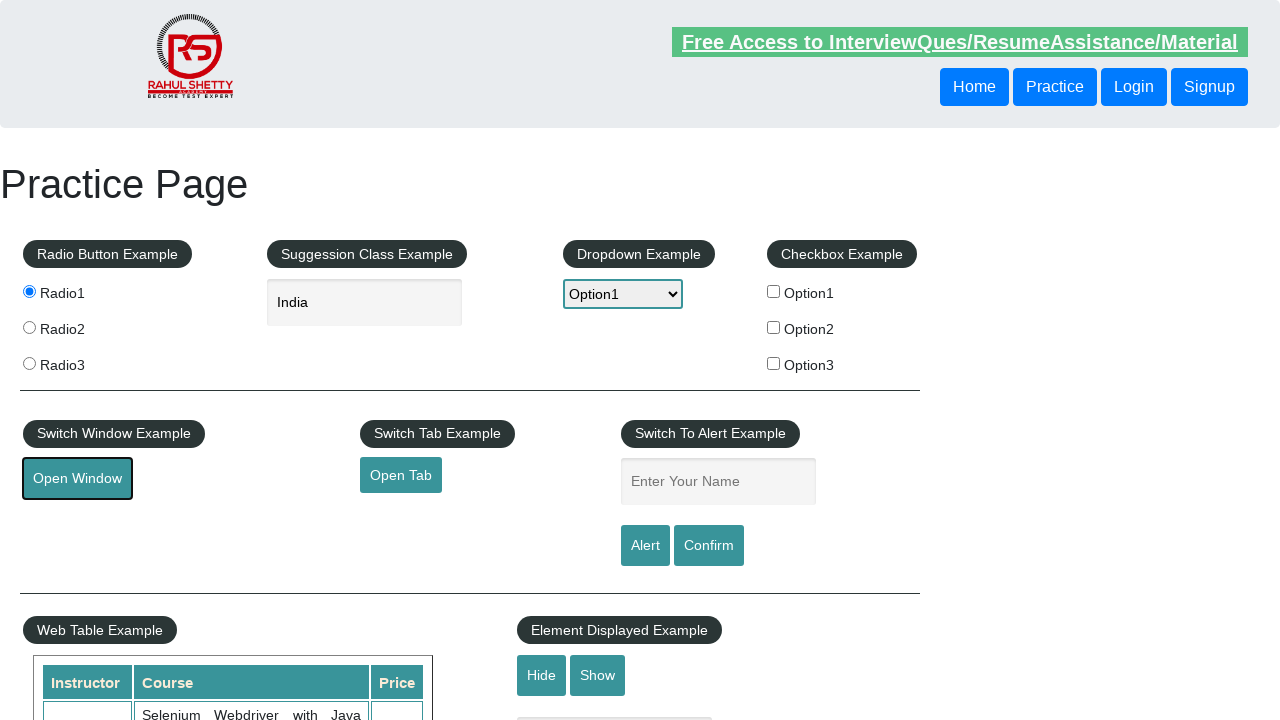

Scrolled to 'Web Table Fixed header' section
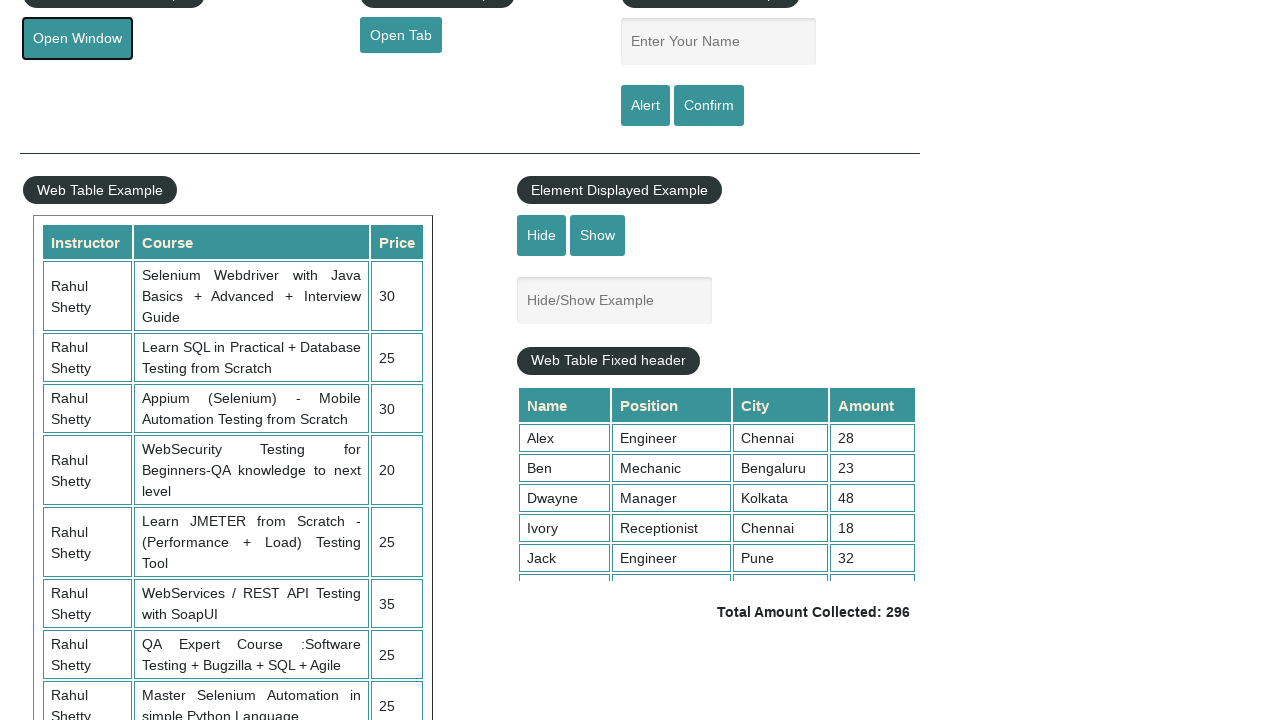

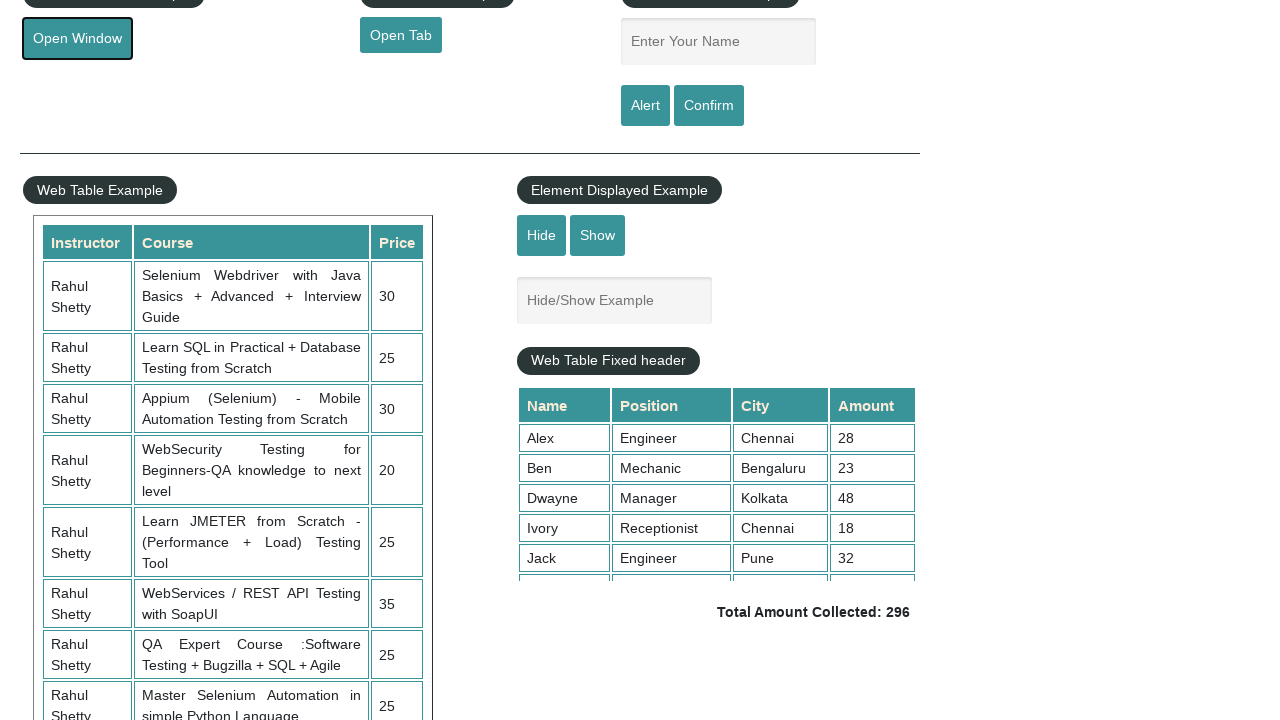